Tests that other controls are hidden when editing a todo item

Starting URL: https://demo.playwright.dev/todomvc

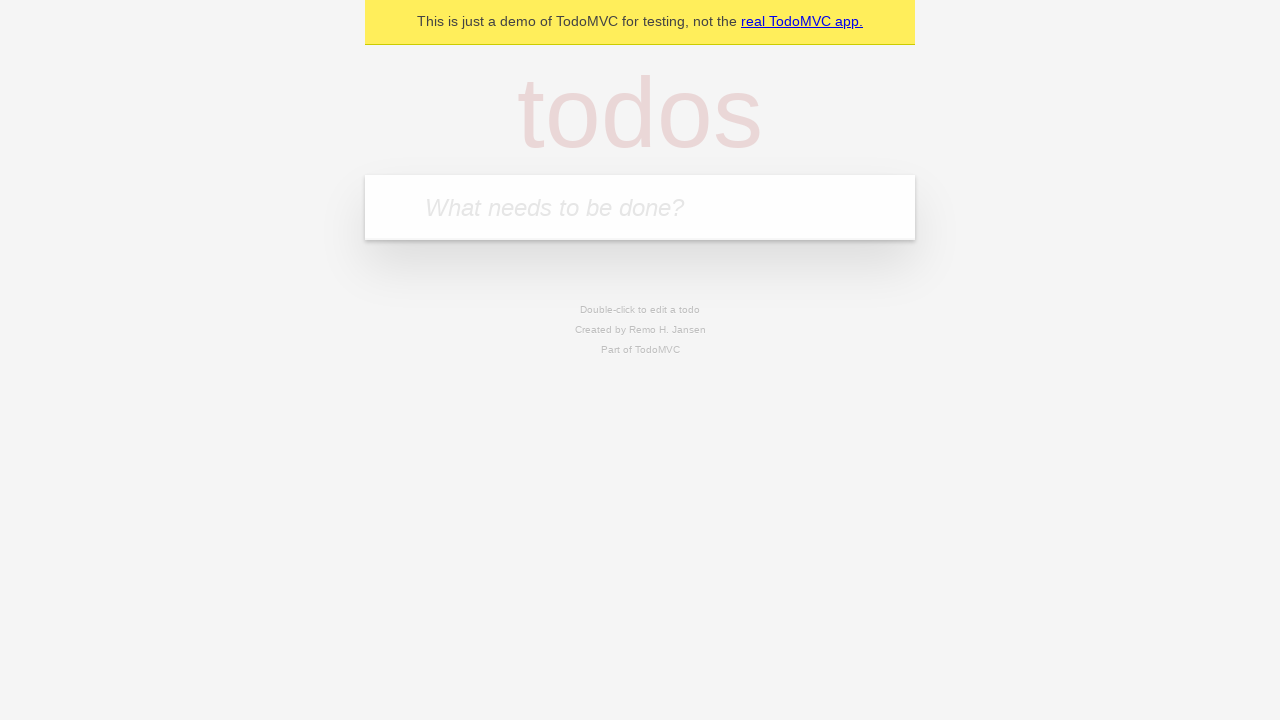

Filled todo input with 'buy some cheese' on internal:attr=[placeholder="What needs to be done?"i]
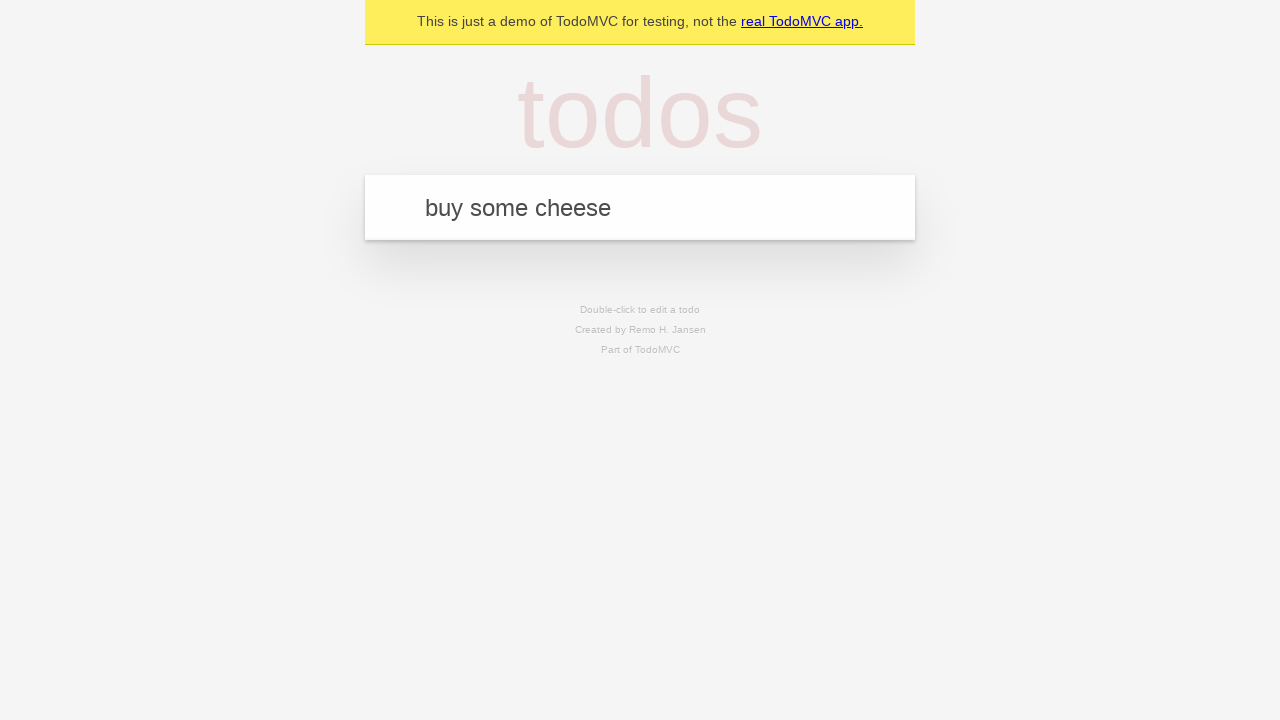

Pressed Enter to create first todo on internal:attr=[placeholder="What needs to be done?"i]
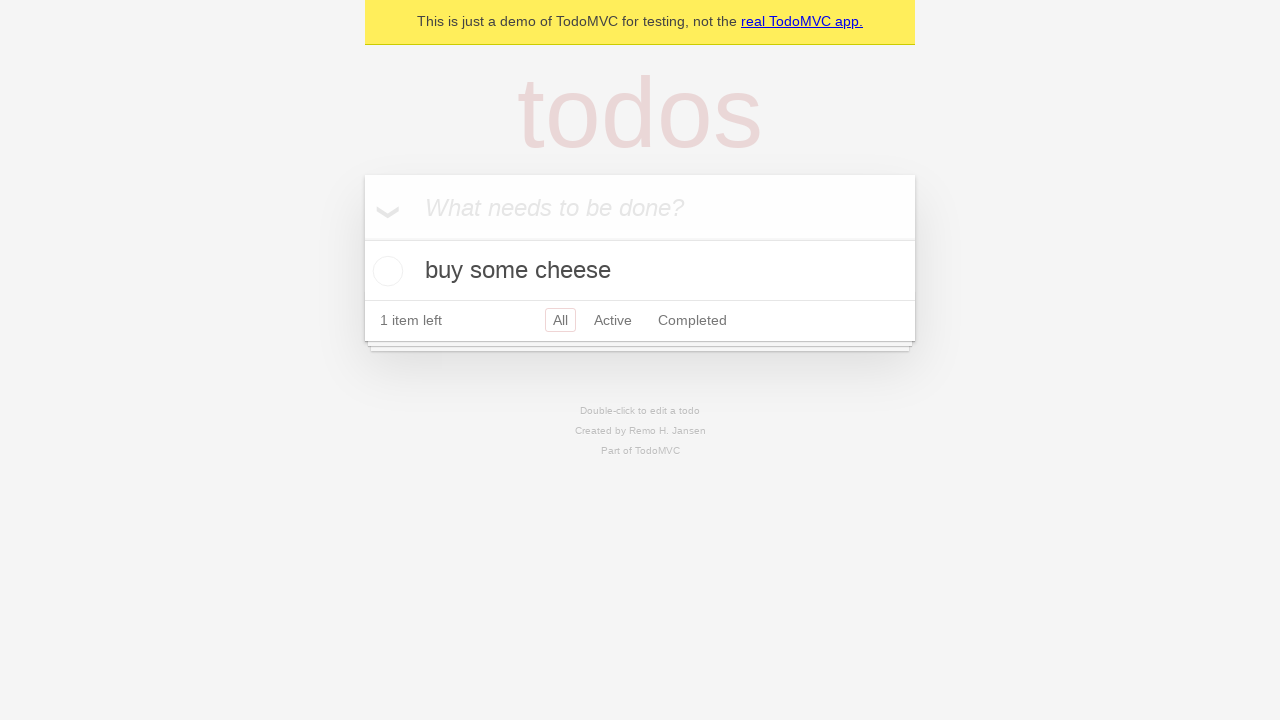

Filled todo input with 'feed the cat' on internal:attr=[placeholder="What needs to be done?"i]
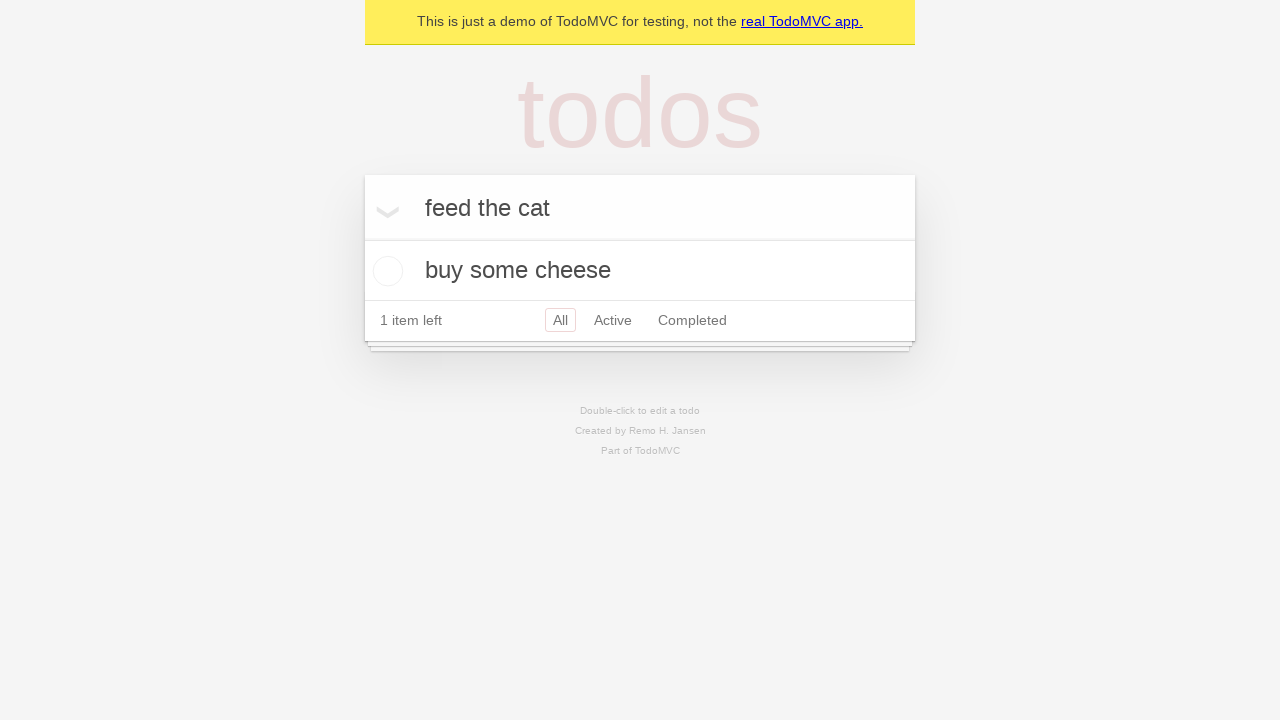

Pressed Enter to create second todo on internal:attr=[placeholder="What needs to be done?"i]
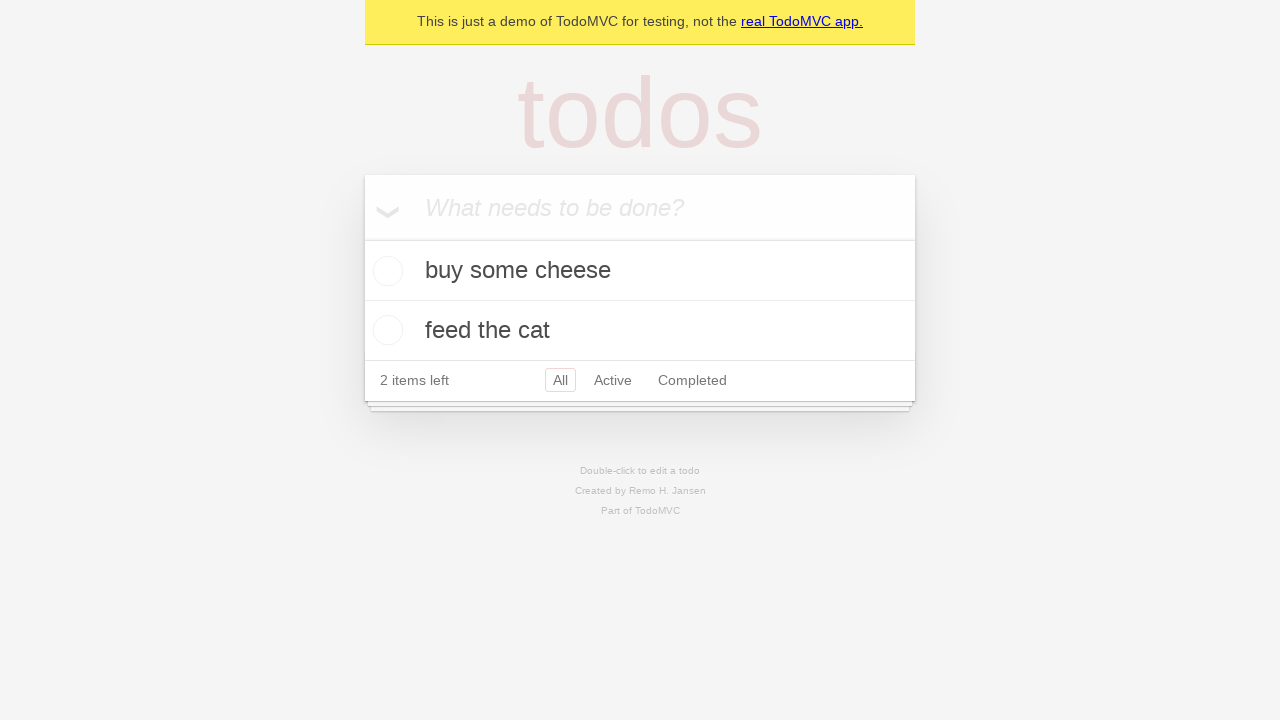

Filled todo input with 'book a doctors appointment' on internal:attr=[placeholder="What needs to be done?"i]
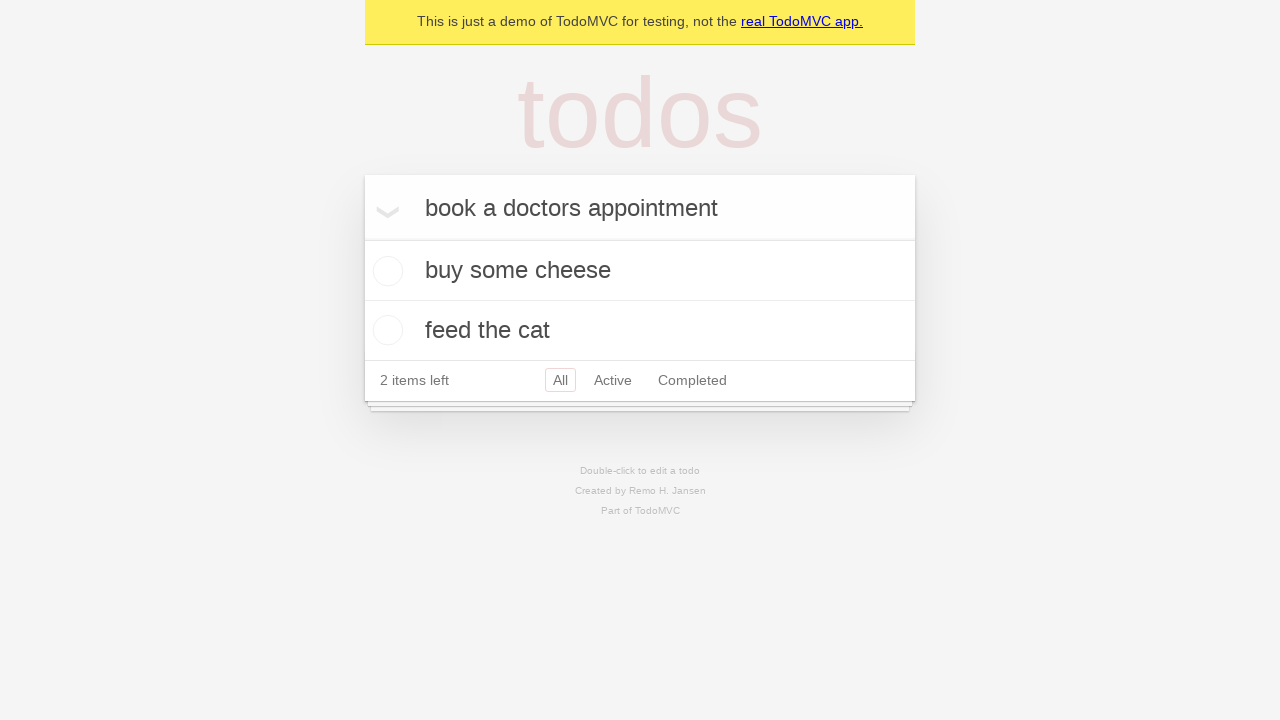

Pressed Enter to create third todo on internal:attr=[placeholder="What needs to be done?"i]
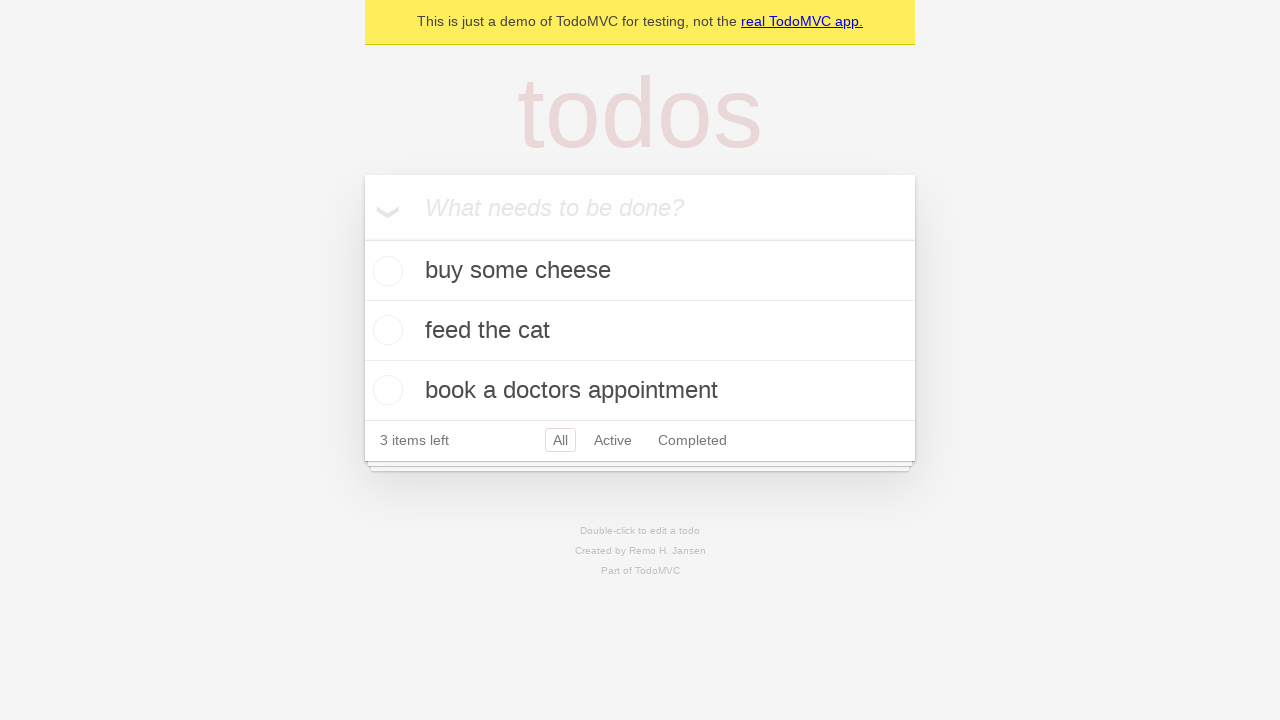

Double-clicked on second todo item to enter edit mode at (640, 331) on internal:testid=[data-testid="todo-item"s] >> nth=1
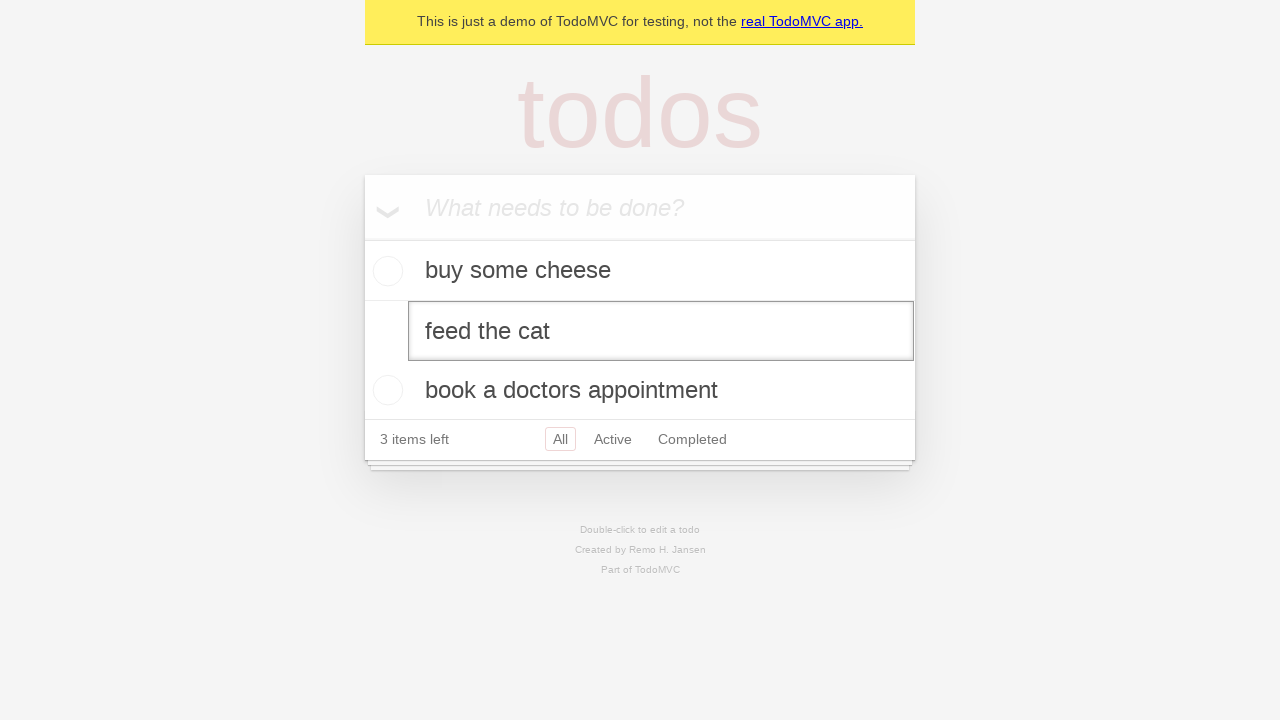

Edit input field appeared for second todo
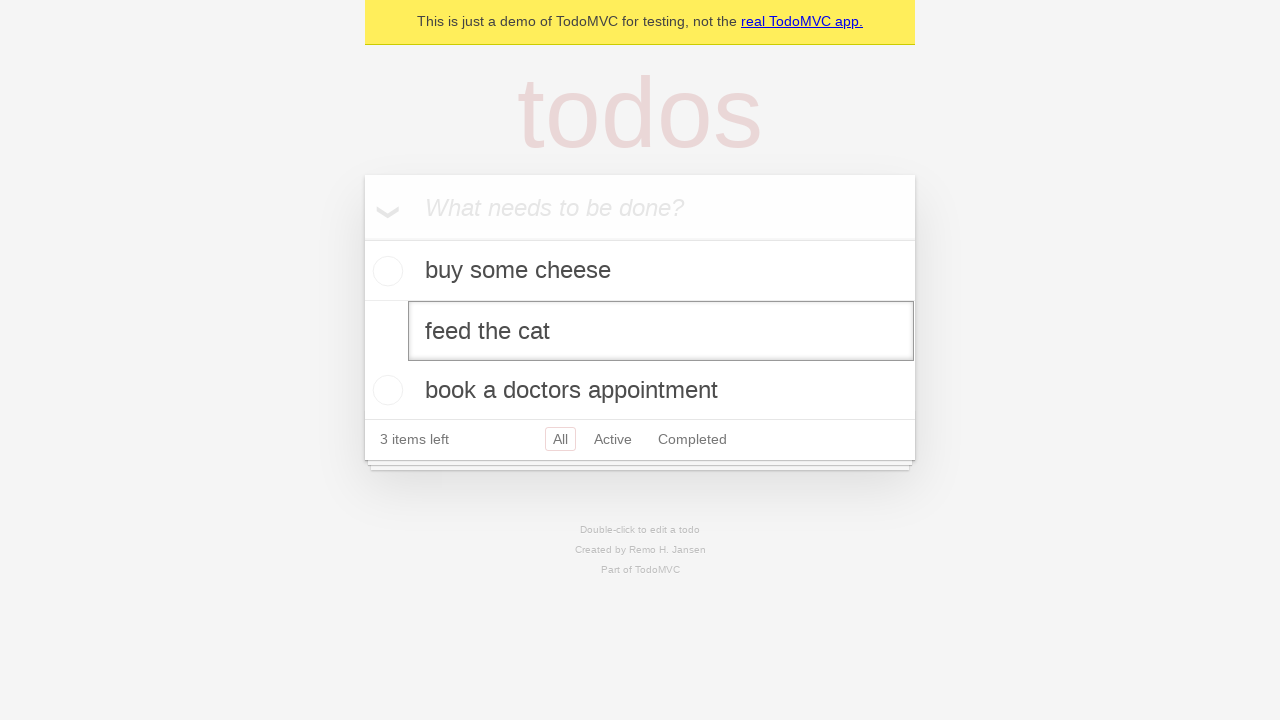

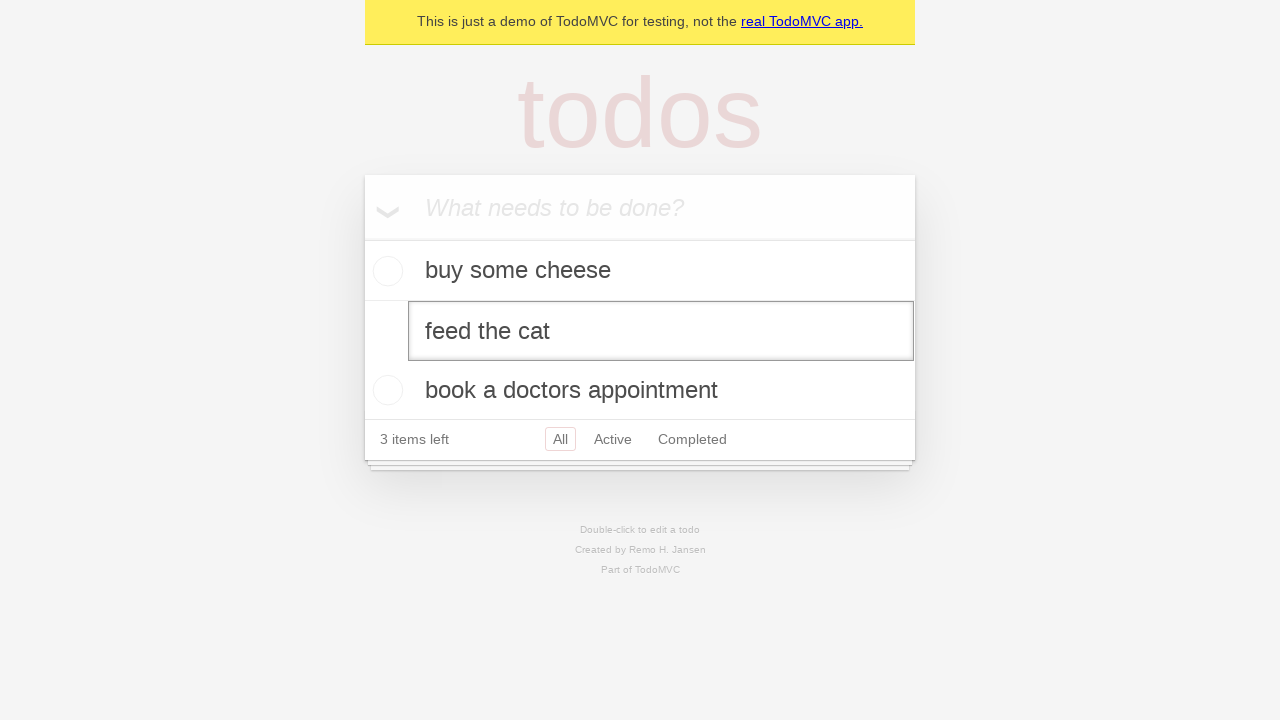